Tests window switching functionality by clicking a button that opens a new tab, switching to the new tab, and then switching back to the original window

Starting URL: https://formy-project.herokuapp.com/switch-window

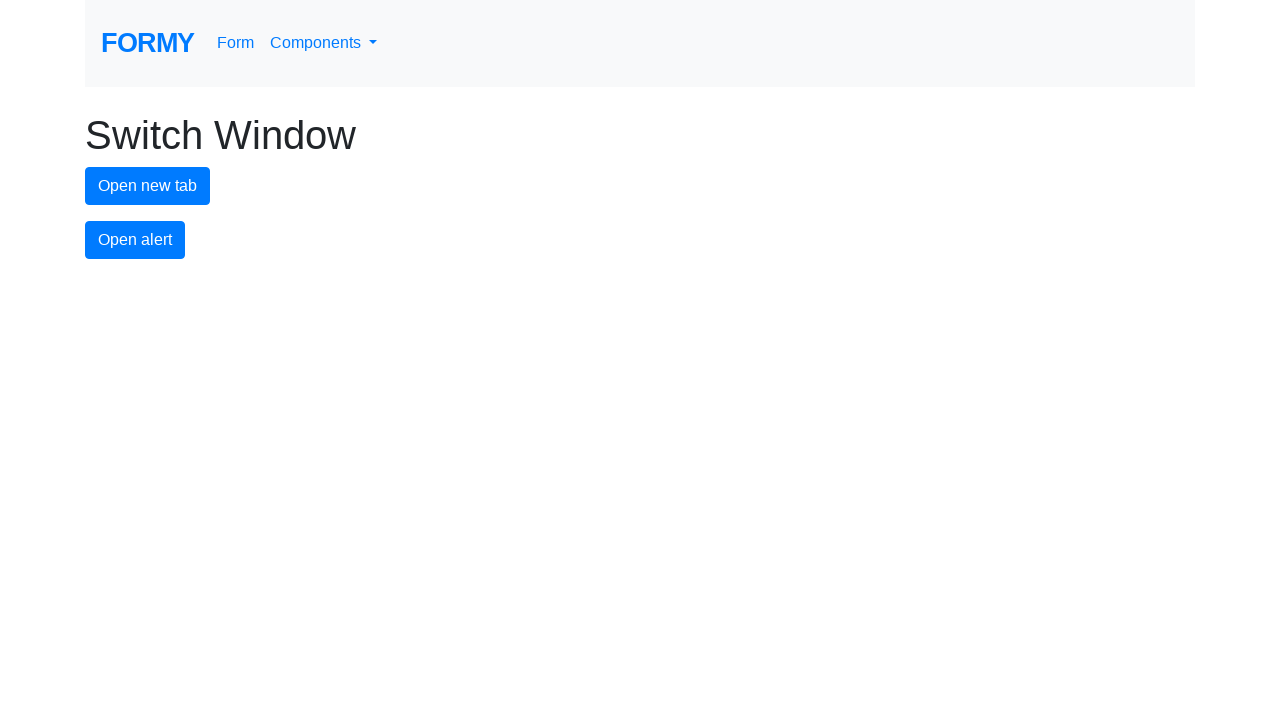

Clicked new tab button to open a new window at (148, 186) on #new-tab-button
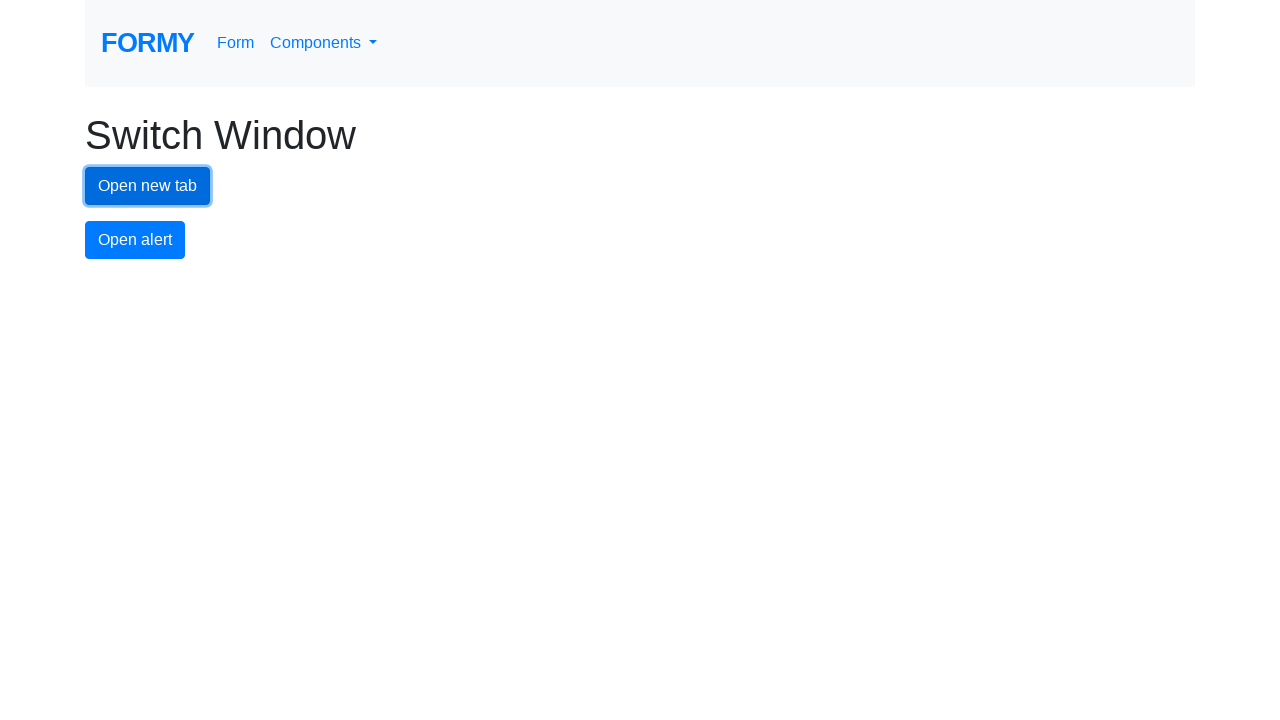

Captured reference to newly opened tab
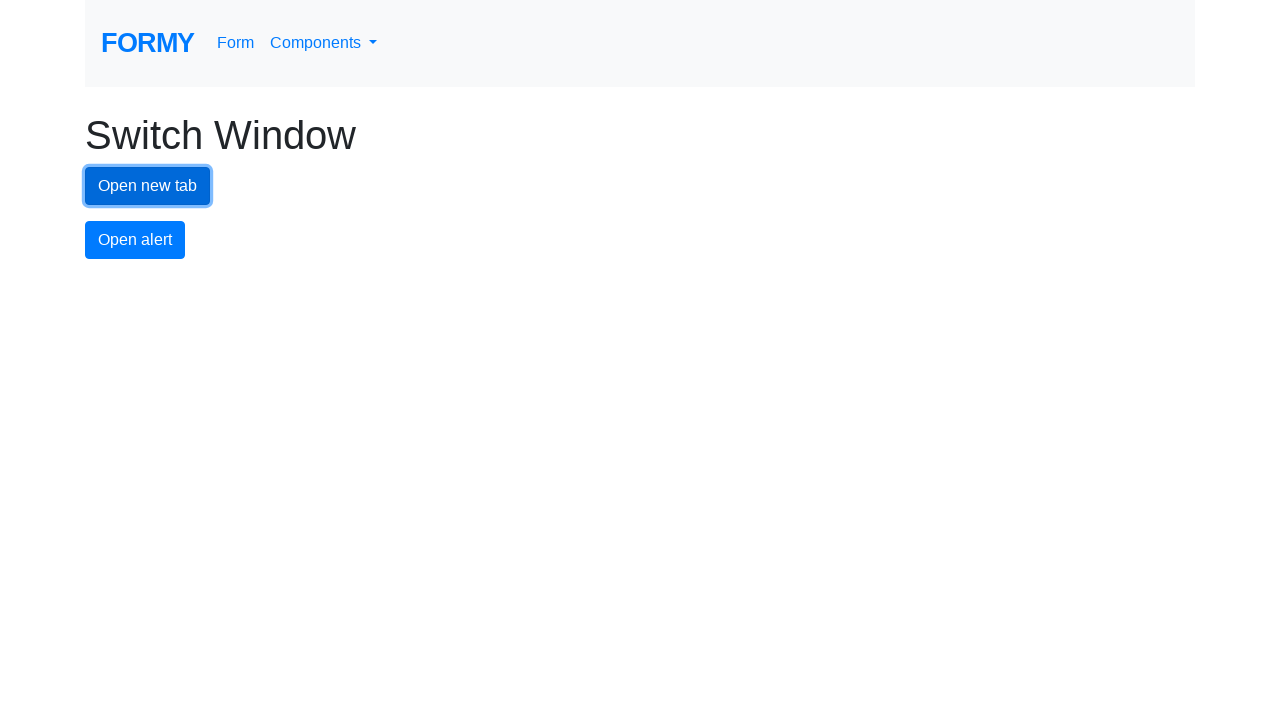

New tab finished loading
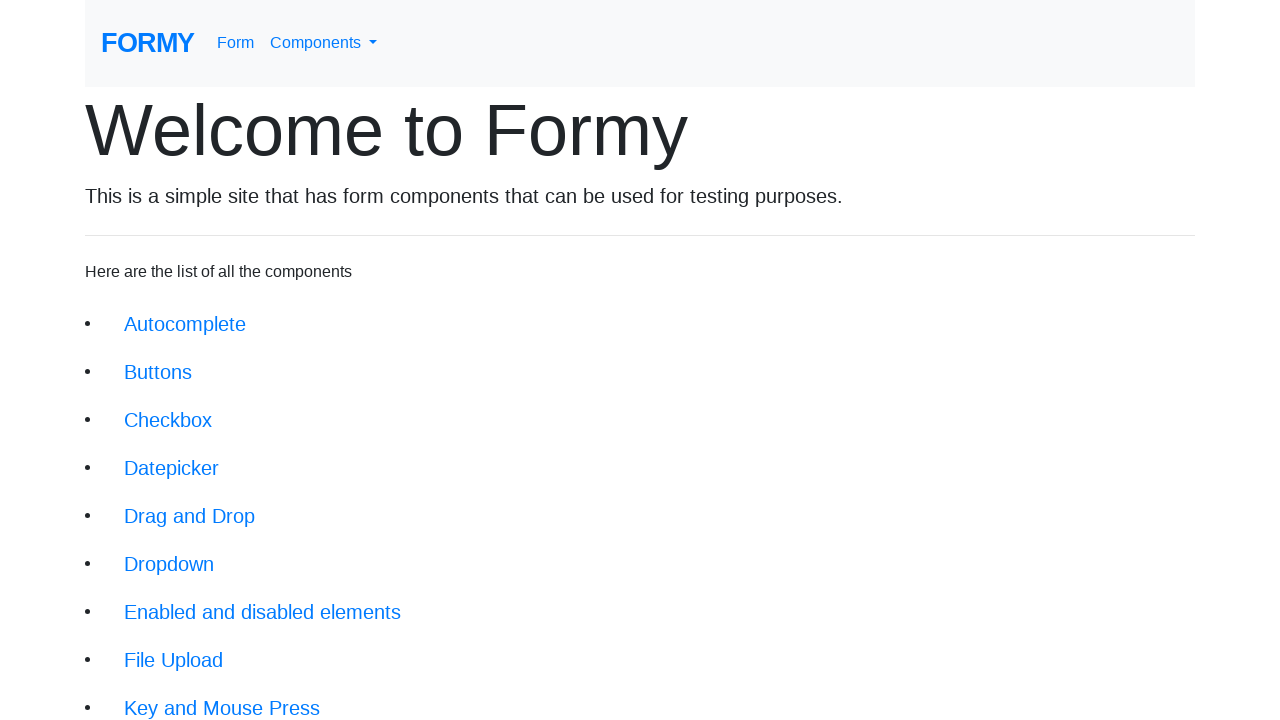

Switched back to original window
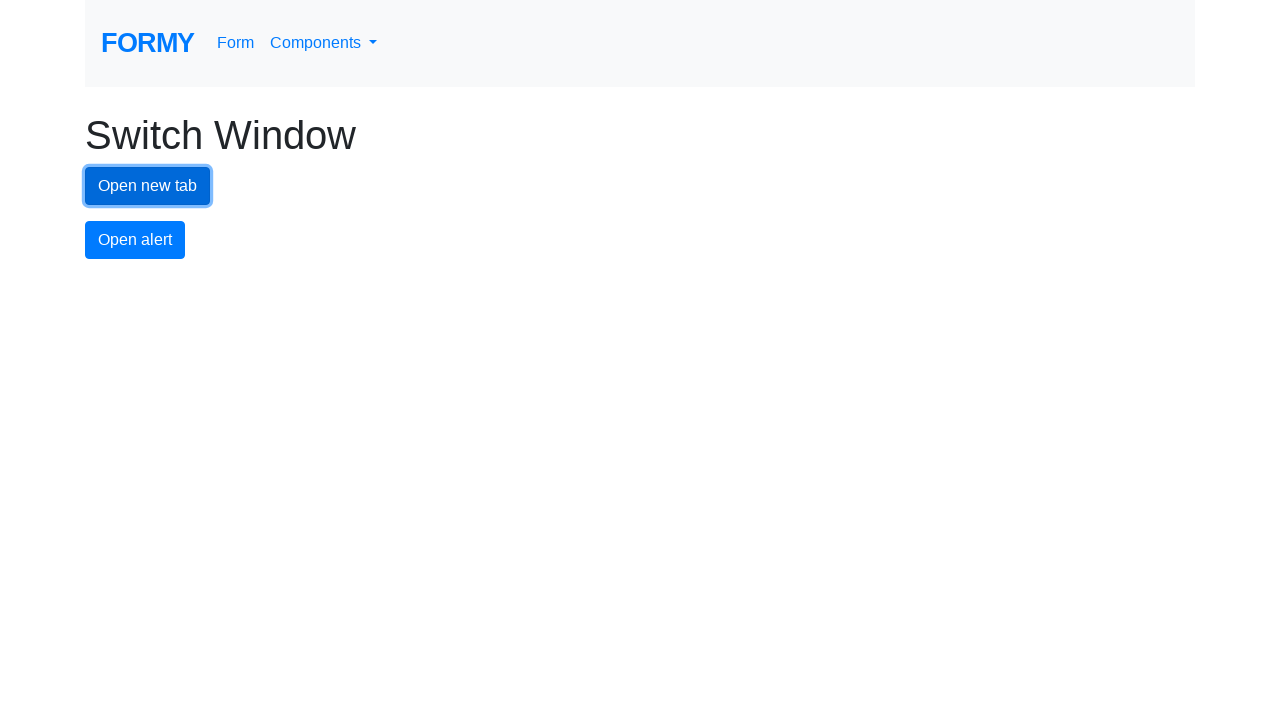

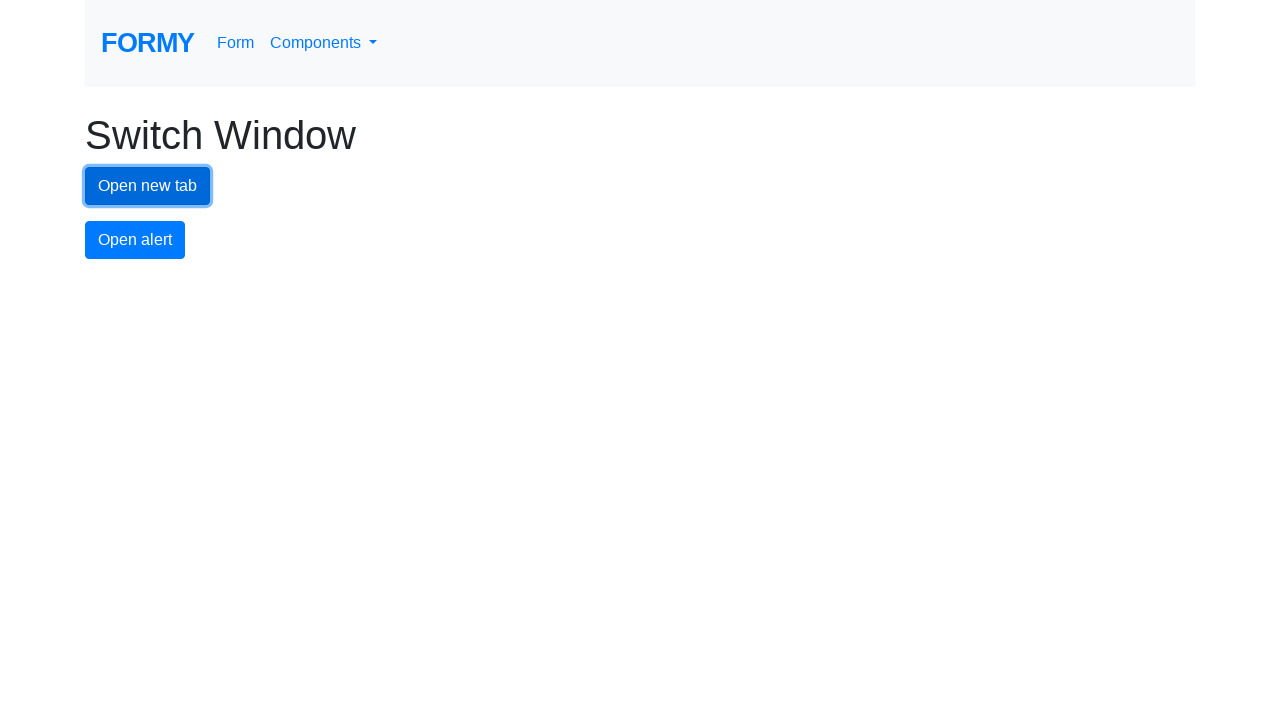